Tests GitHub search functionality by searching for "selenide" repository and clicking on the first matching result to verify navigation to the correct repository page

Starting URL: https://github.com/

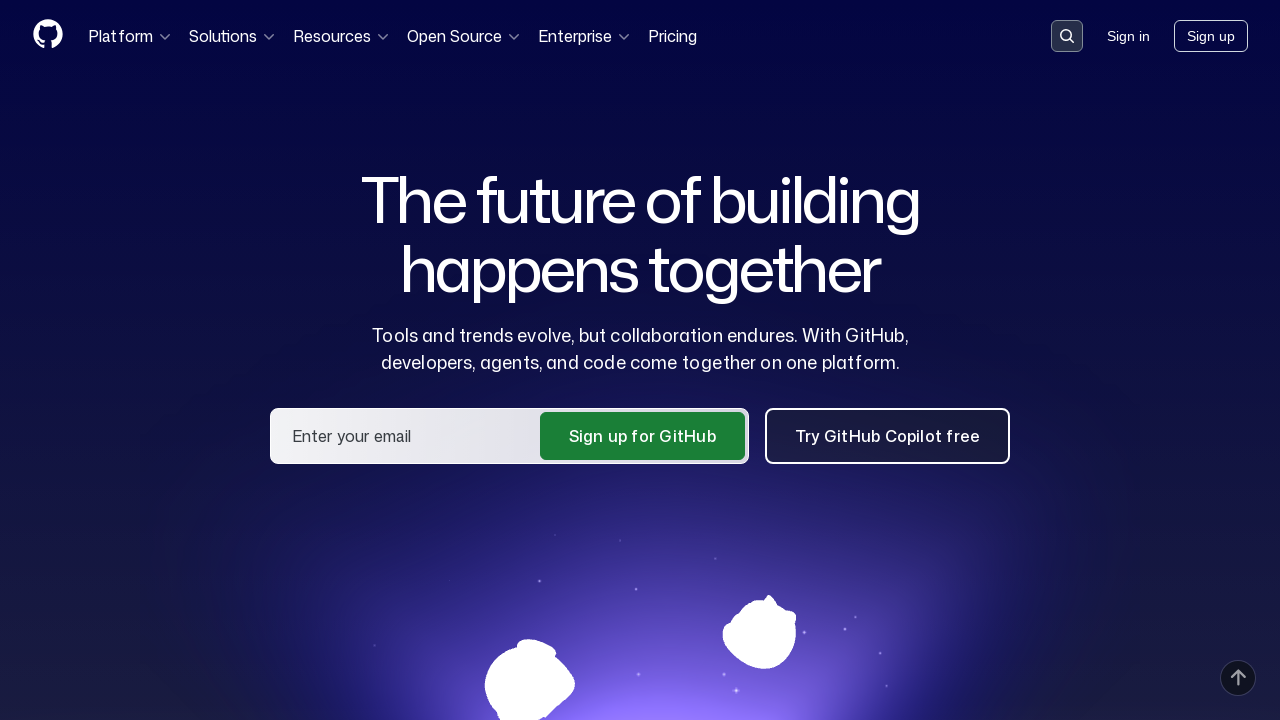

Clicked search input to activate it at (1067, 36) on .search-input
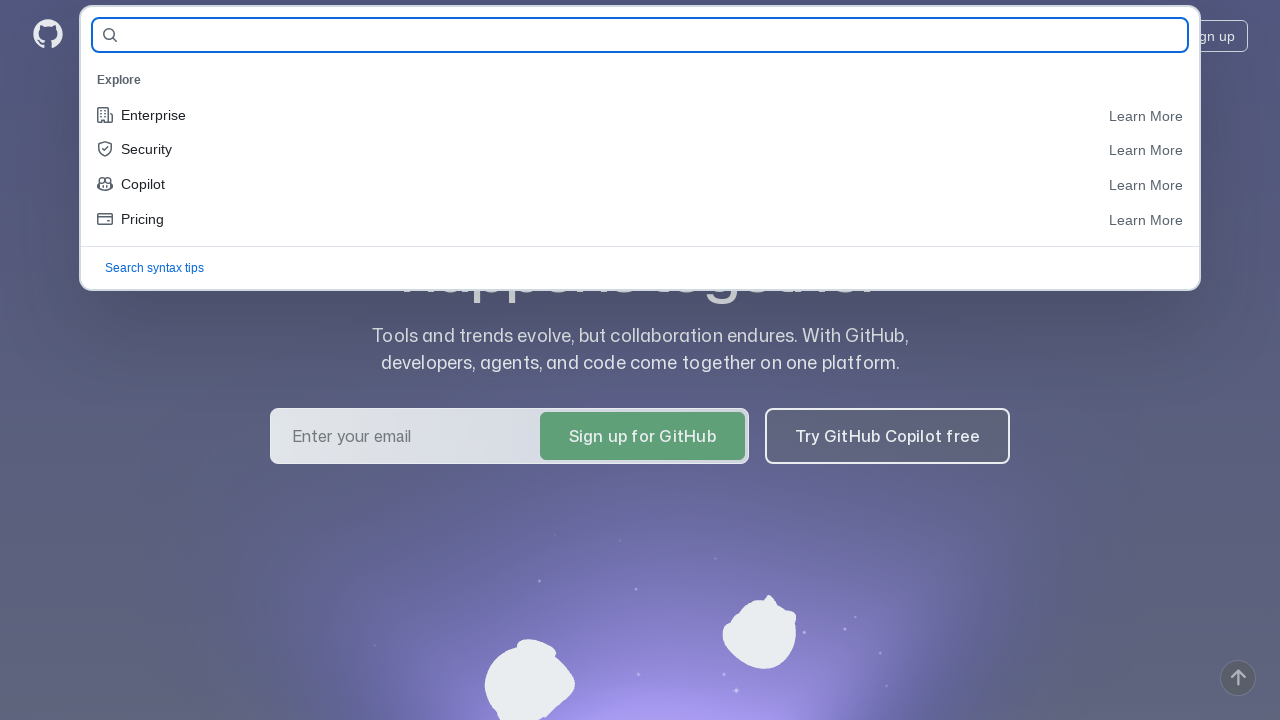

Filled search field with 'selenide' on #query-builder-test
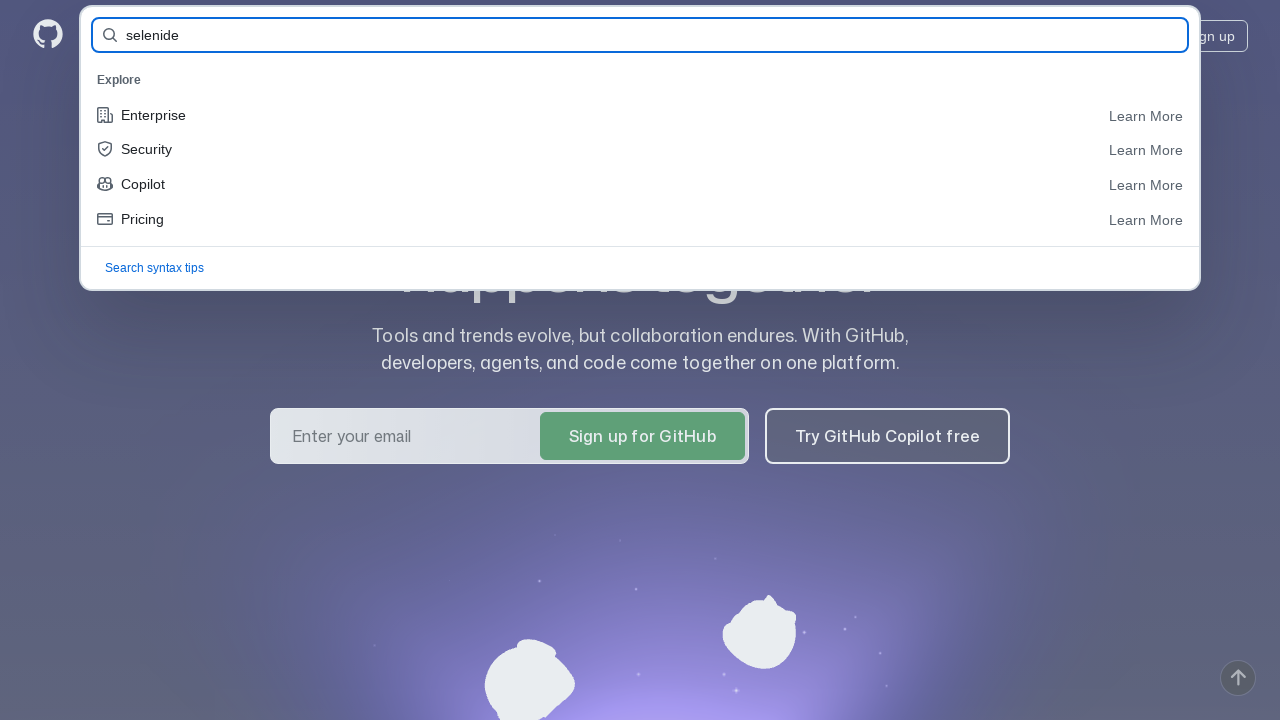

Pressed Enter to search for 'selenide' repository on #query-builder-test
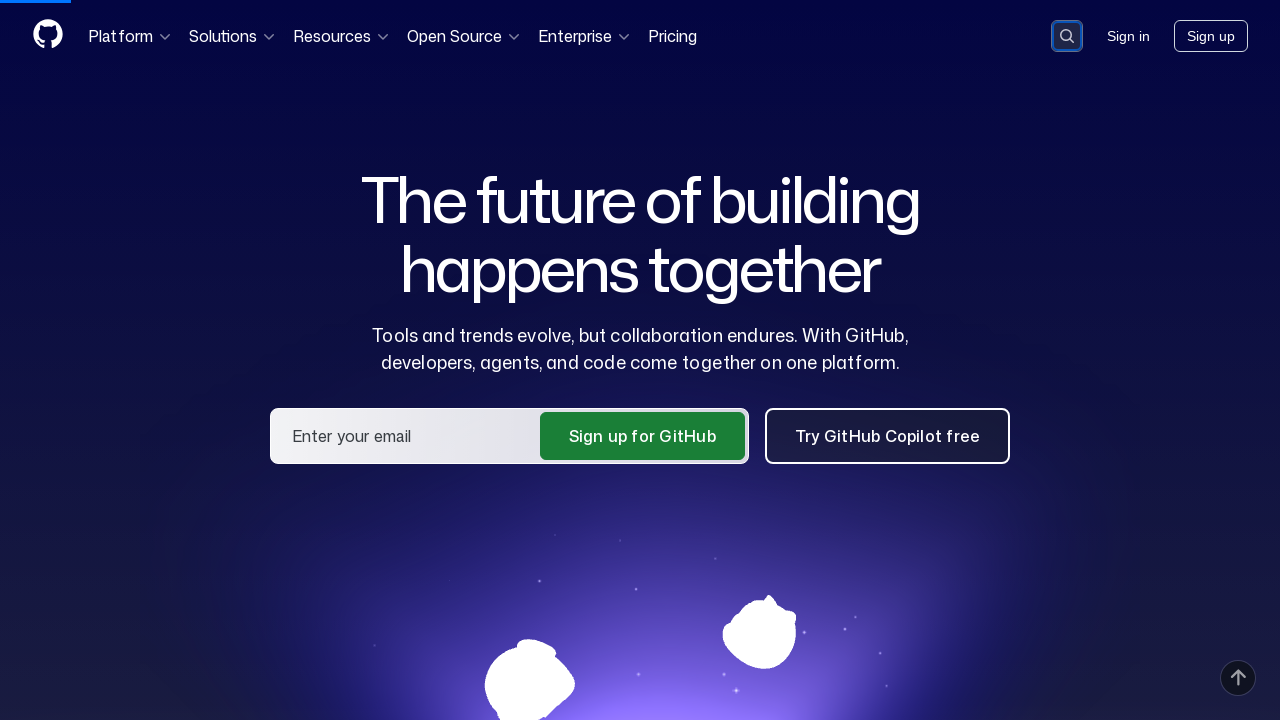

Search results loaded and selenide/selenide repository link appeared
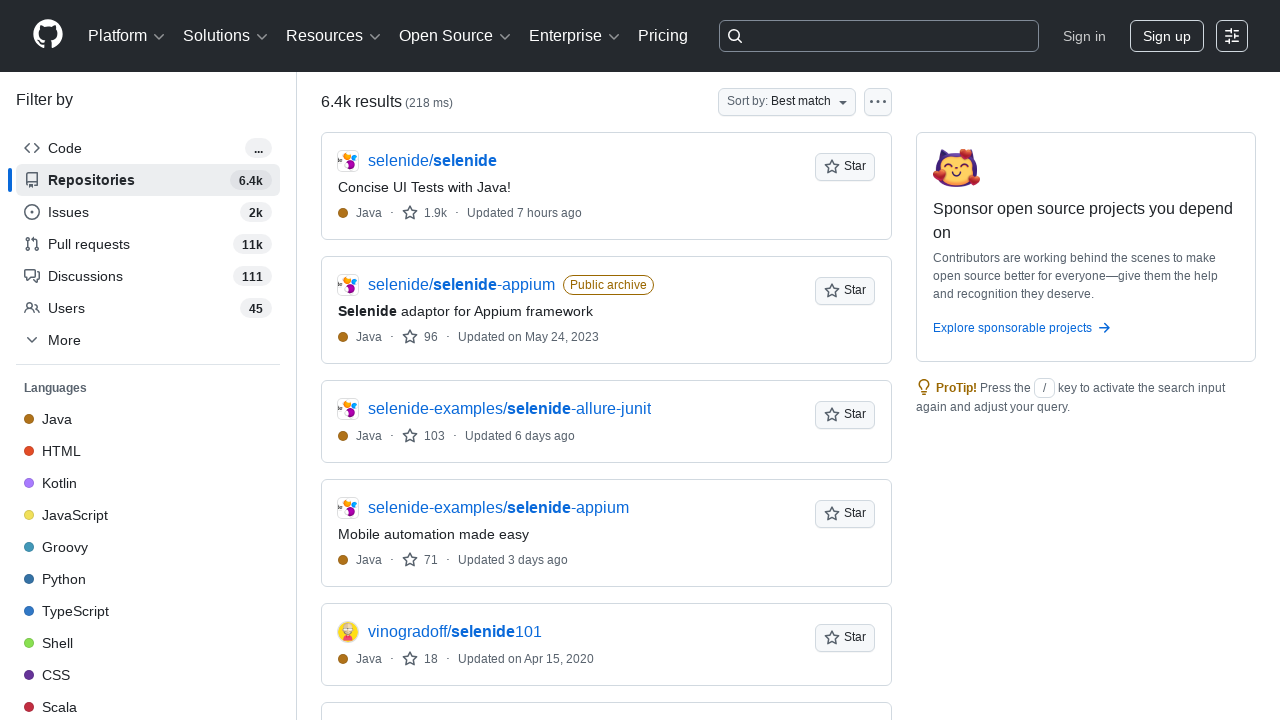

Clicked on selenide/selenide repository link at (432, 161) on a:has-text('selenide/selenide')
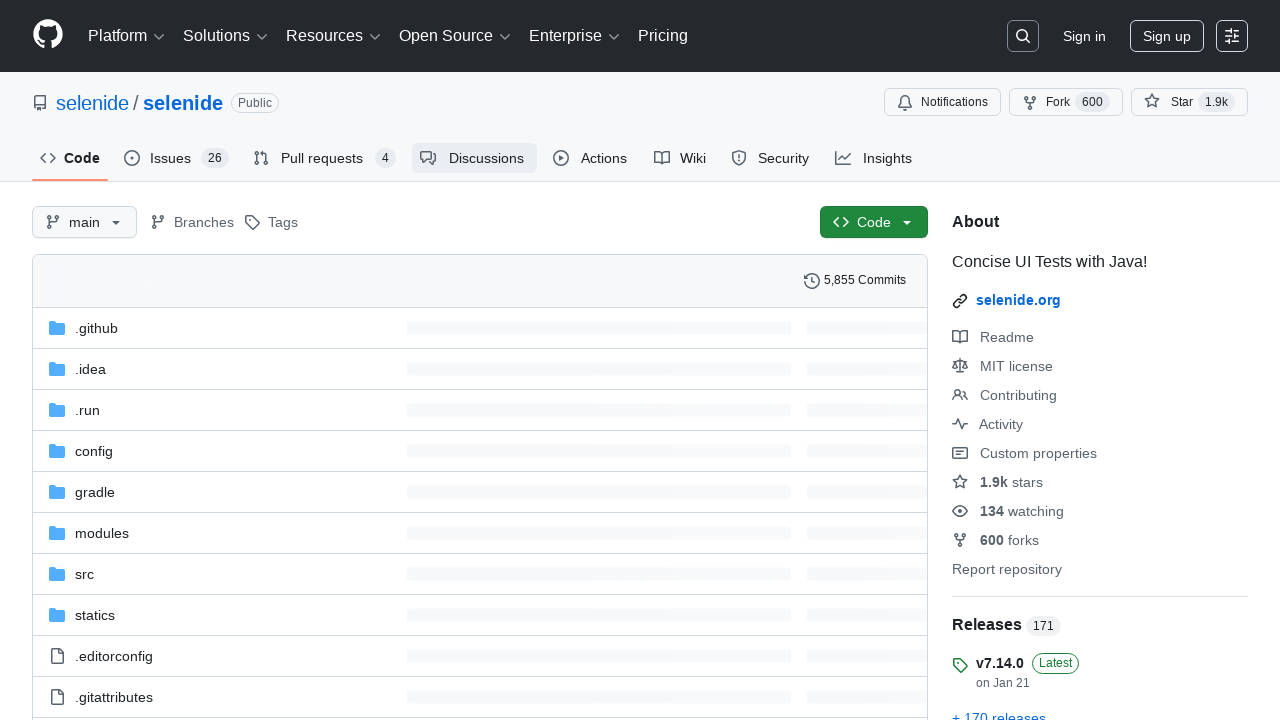

Successfully navigated to https://github.com/selenide/selenide repository page
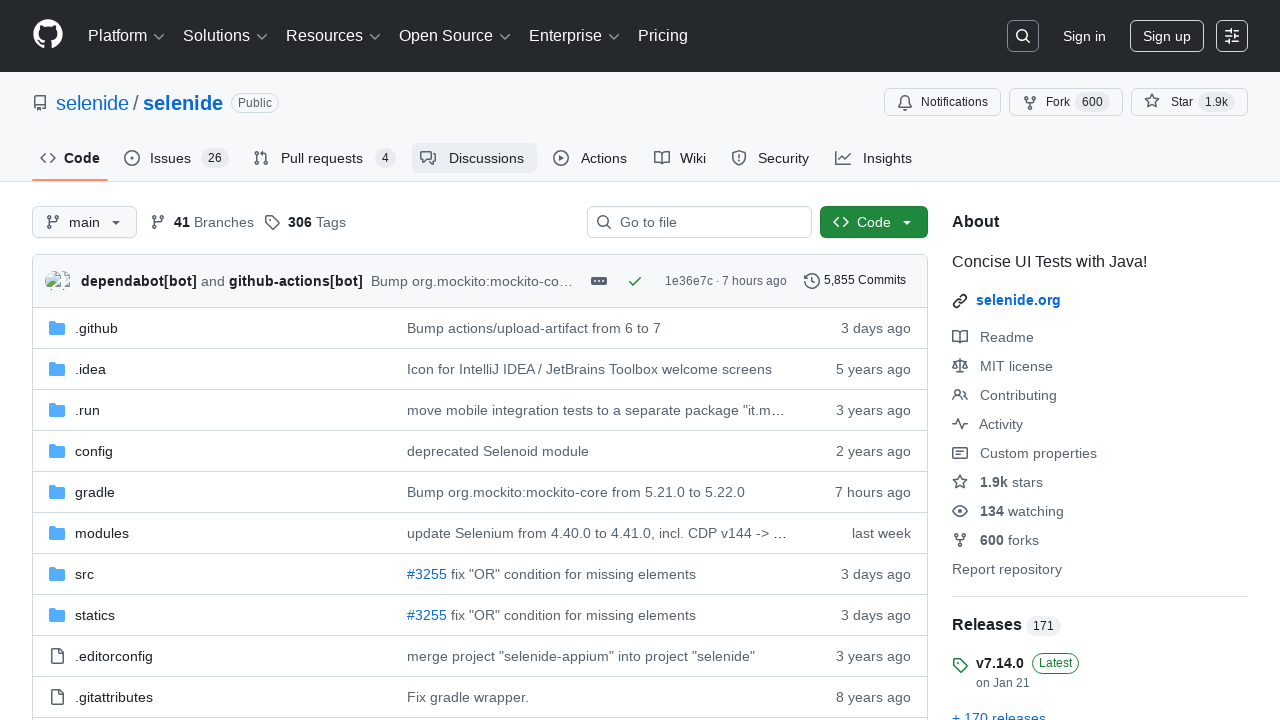

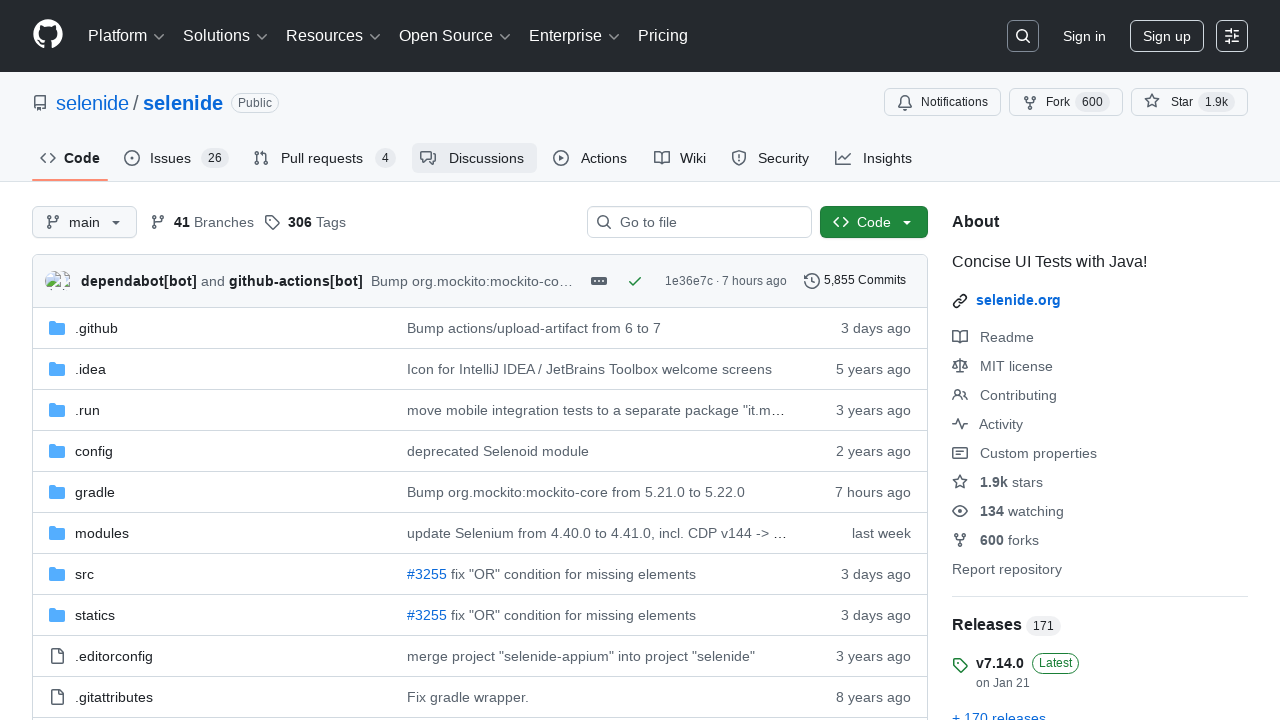